Tests form interaction by clearing and filling a text field with a name

Starting URL: https://www.selenium.dev/selenium/web/formPage.html

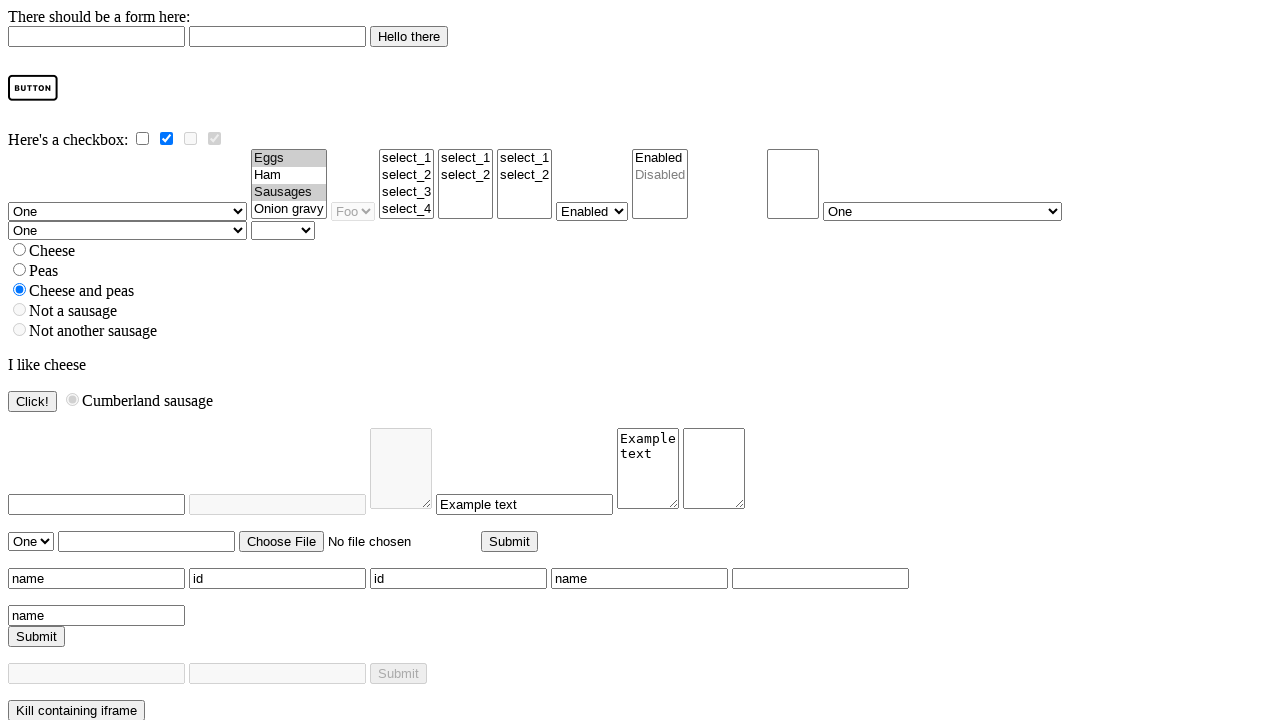

Located name input field with name 'id-name1'
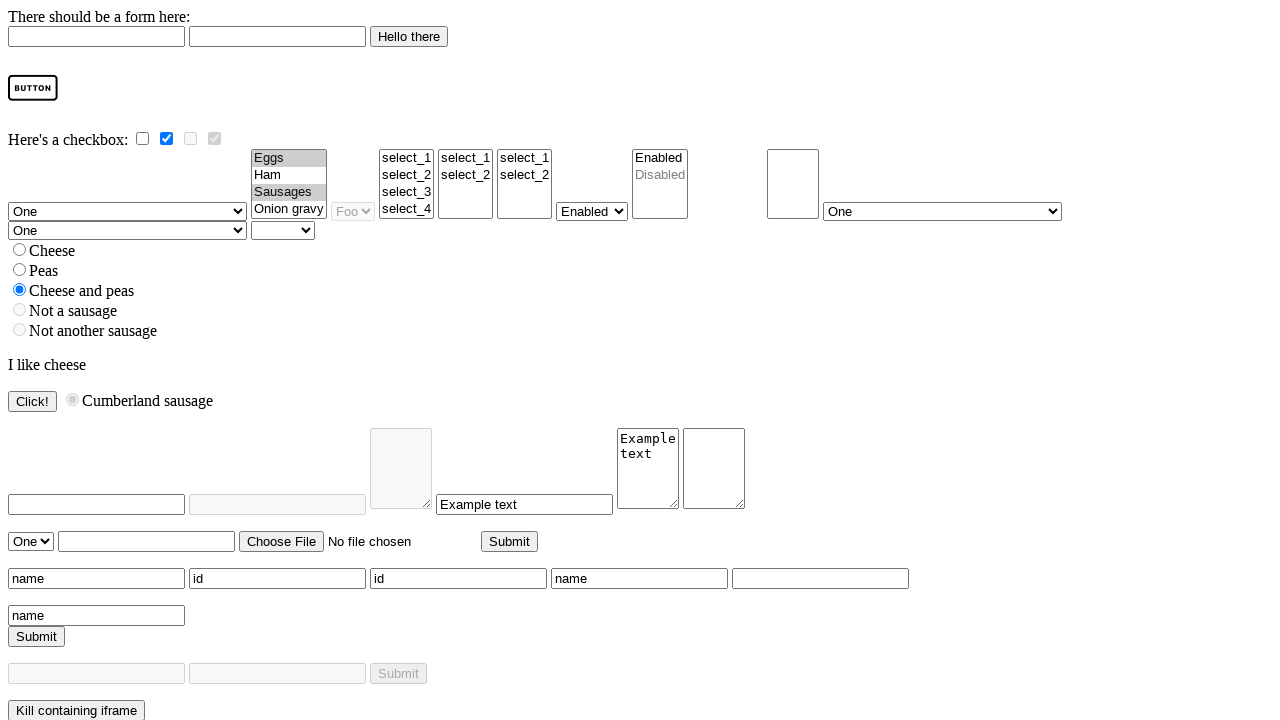

Cleared the name text field on input[name='id-name1']
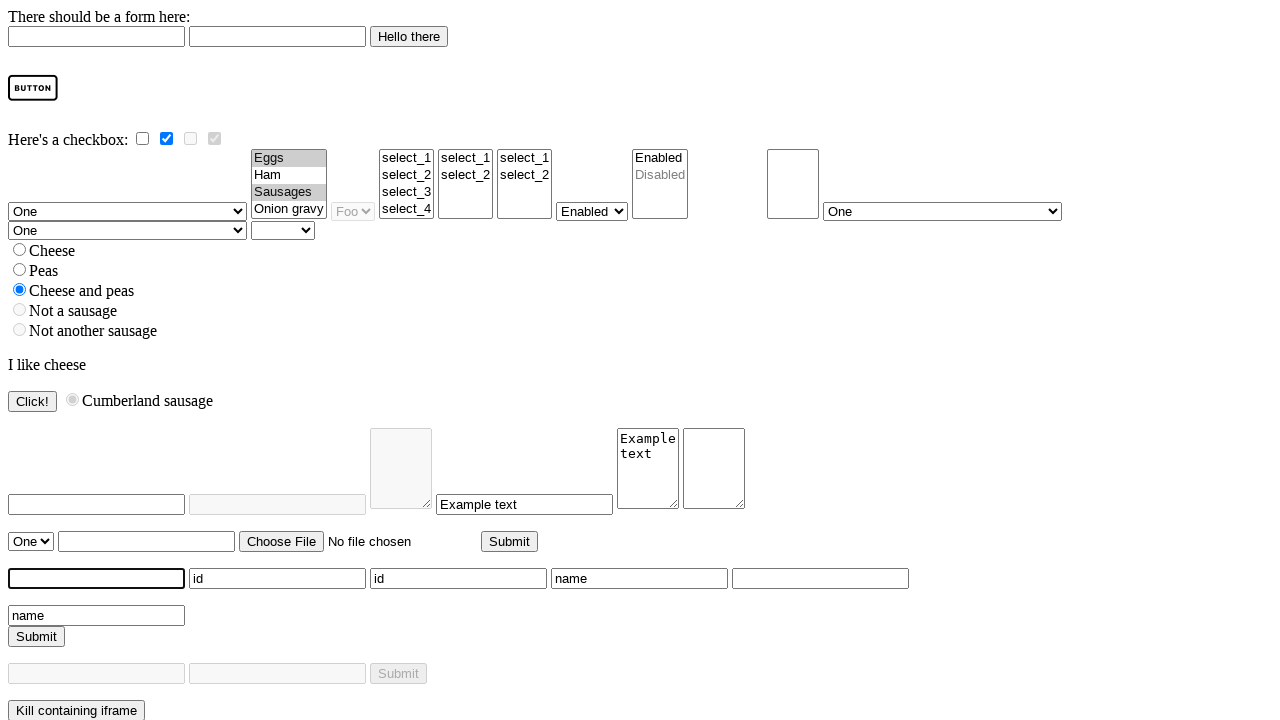

Filled name field with 'Selenium' on input[name='id-name1']
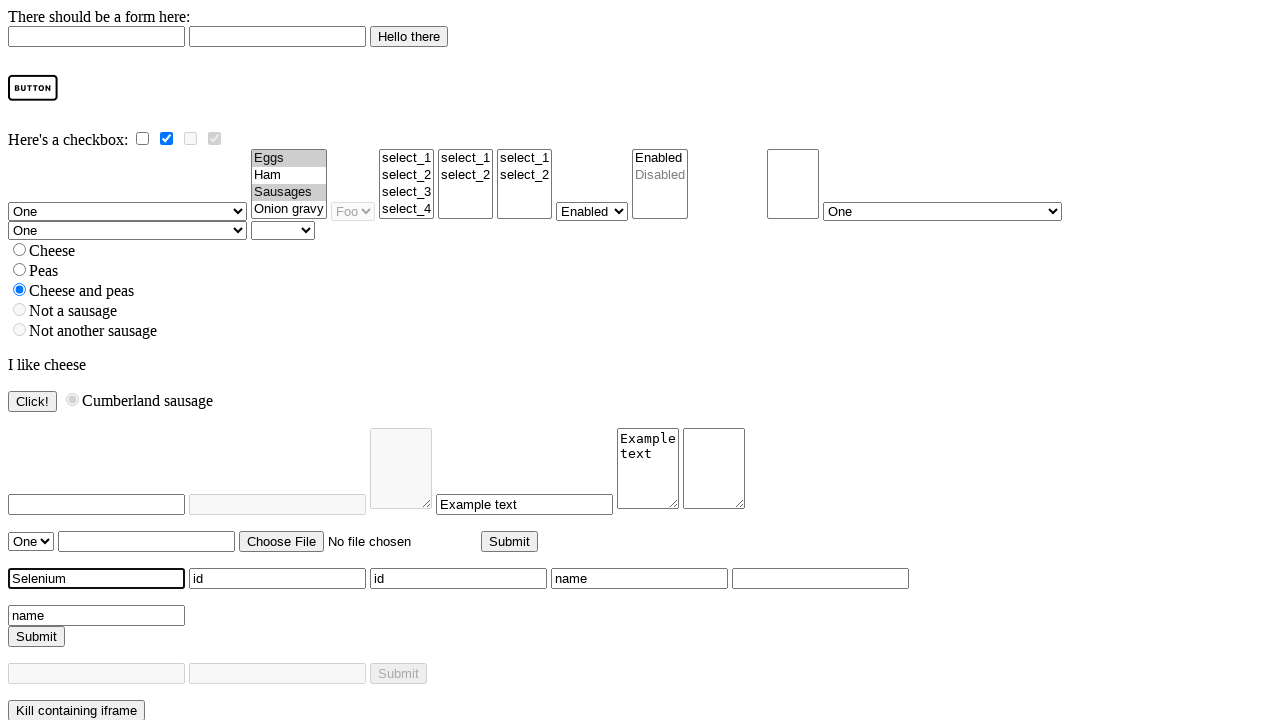

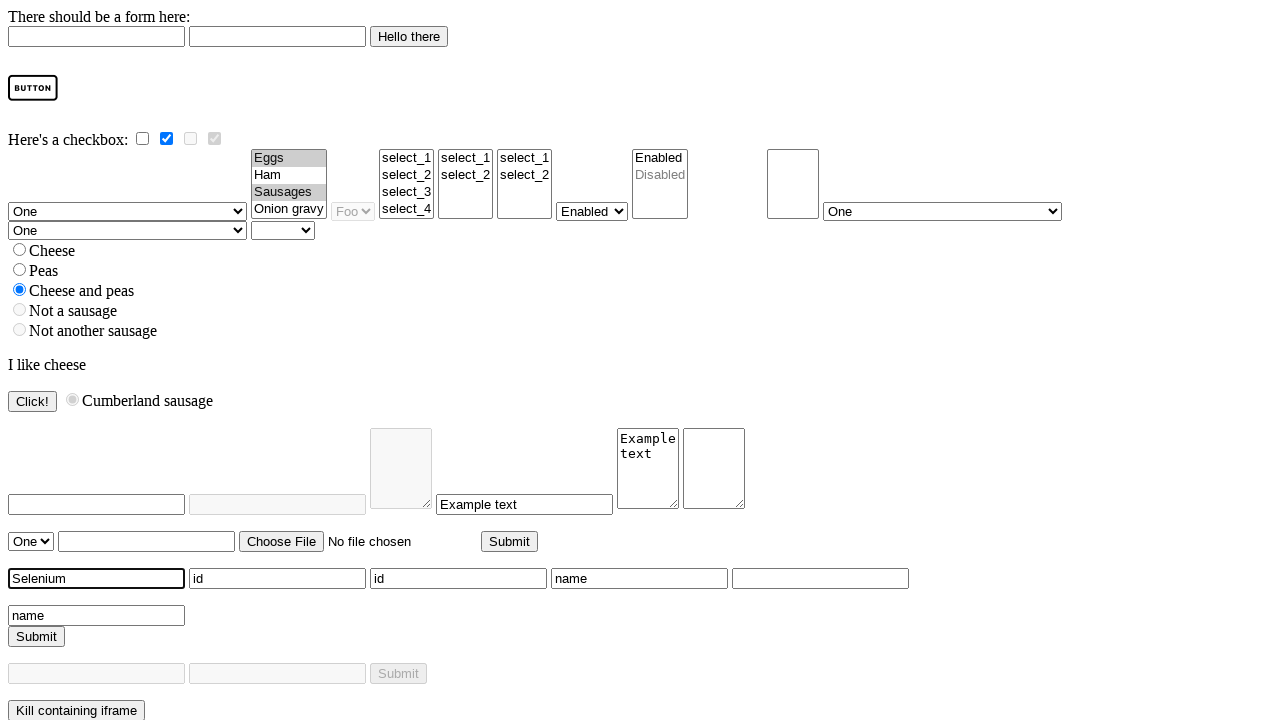